Tests JavaScript alert confirmation dialogs by triggering them and then accepting or dismissing them

Starting URL: https://v1.training-support.net/selenium/javascript-alerts

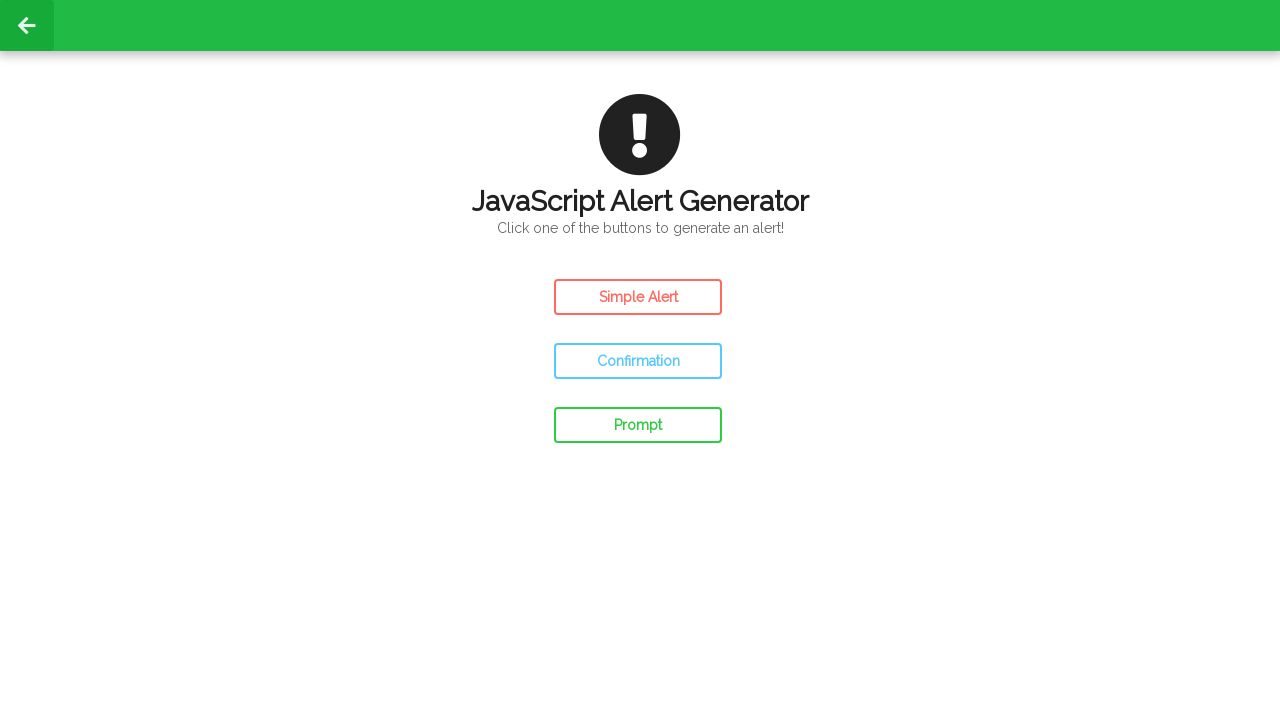

Clicked button to trigger first confirmation alert at (638, 361) on #confirm
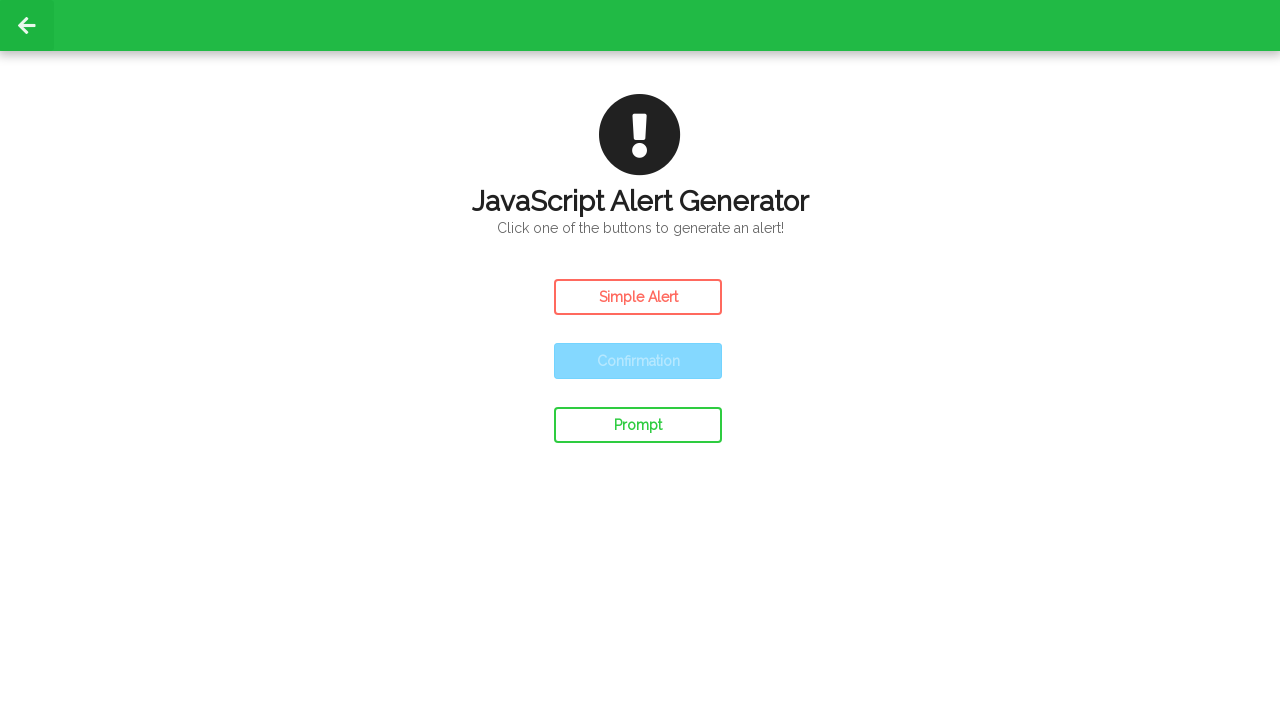

Set up dialog handler to accept alerts
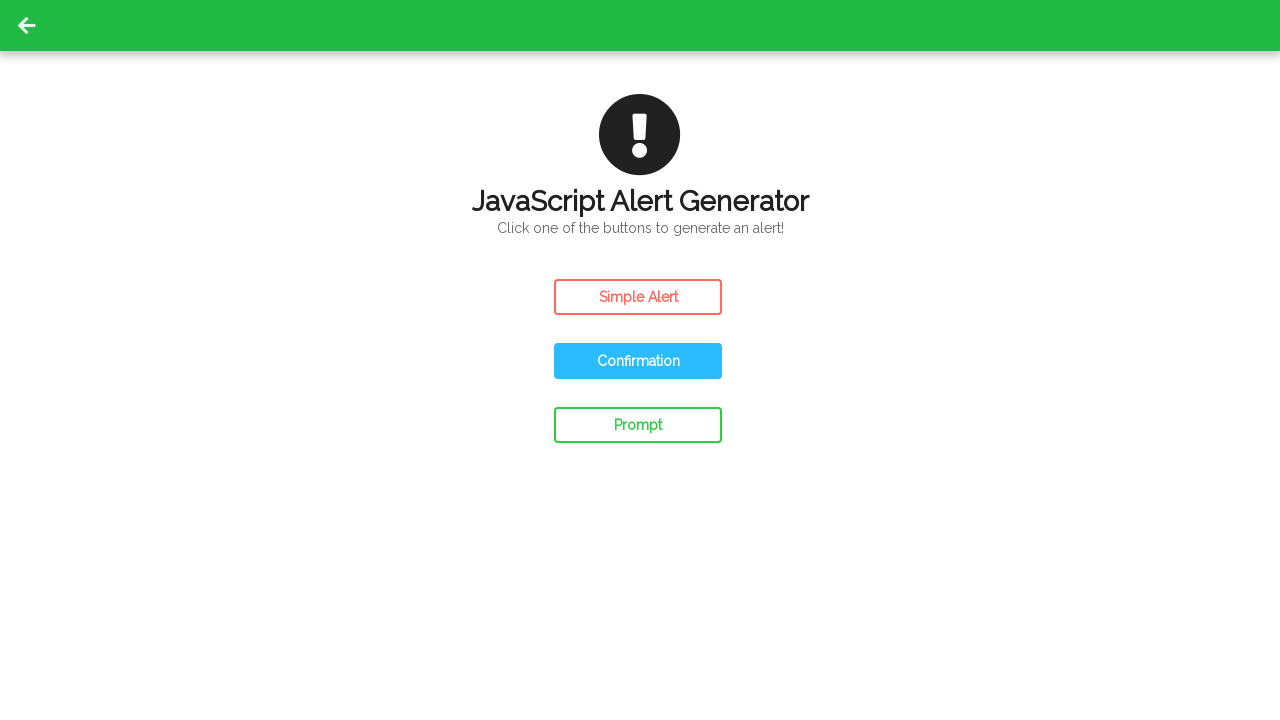

Waited 500ms for first alert to be handled
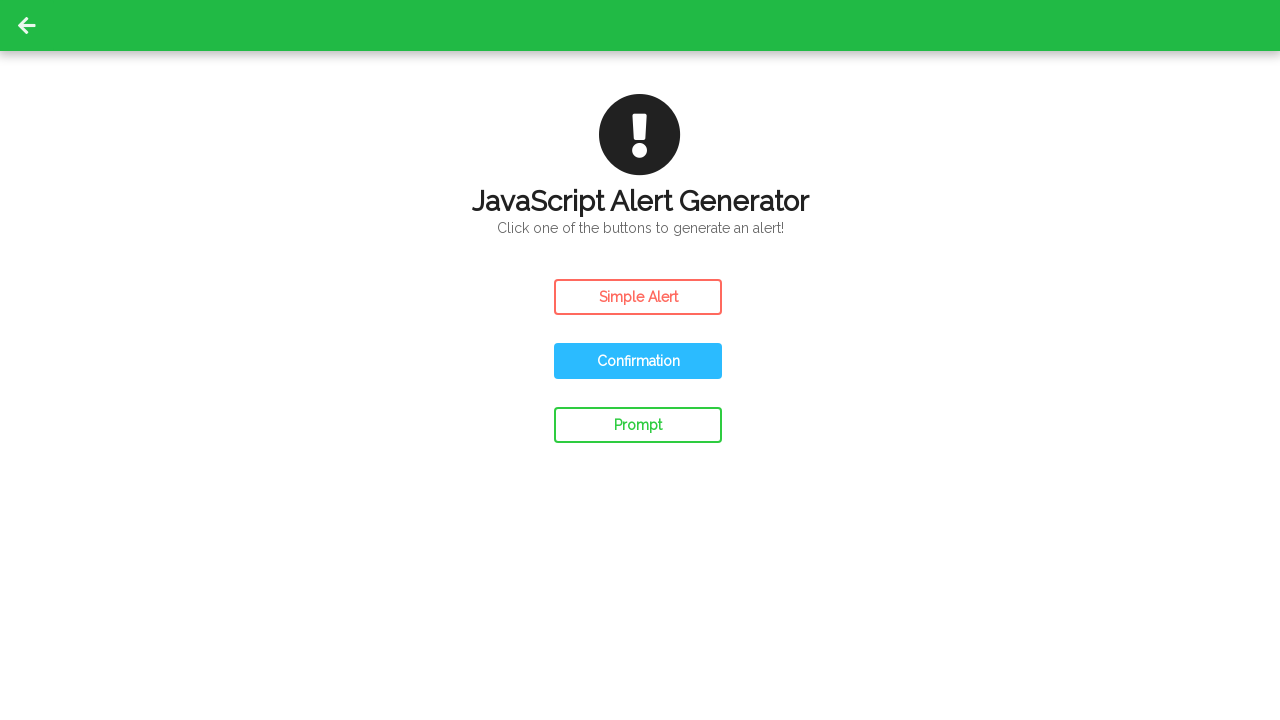

Clicked button to trigger second confirmation alert at (638, 361) on #confirm
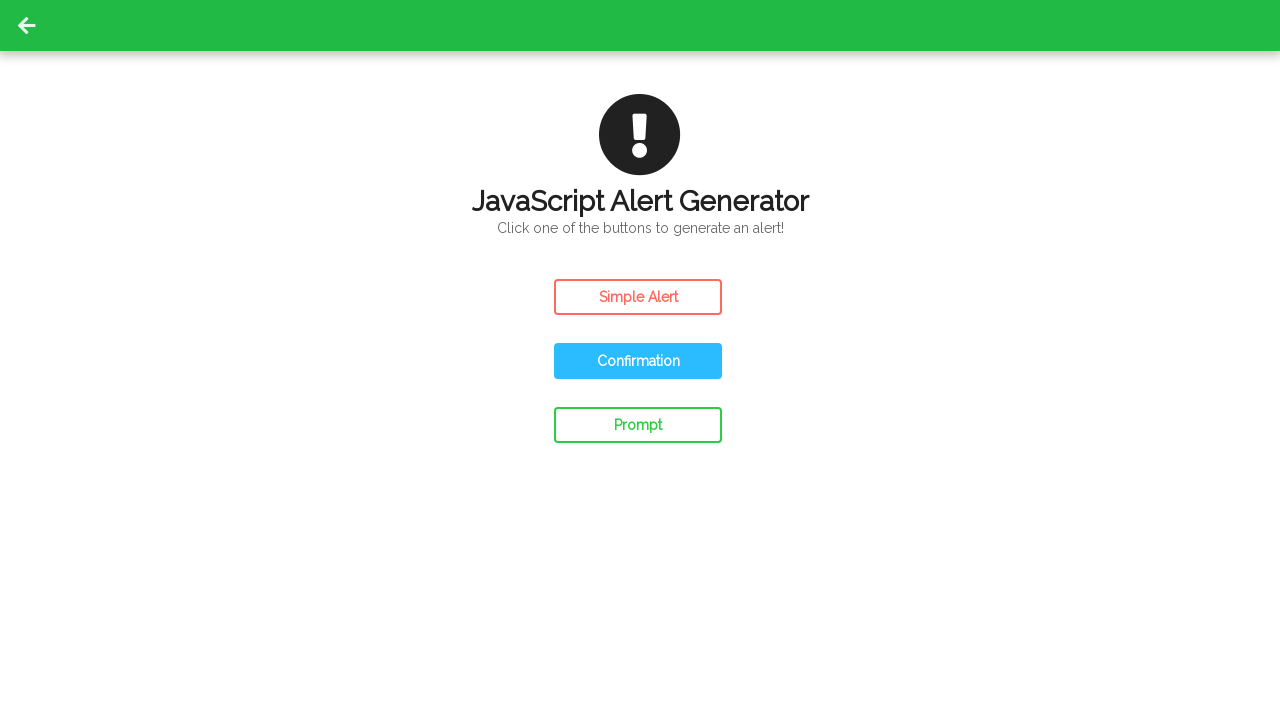

Set up dialog handler to dismiss alerts
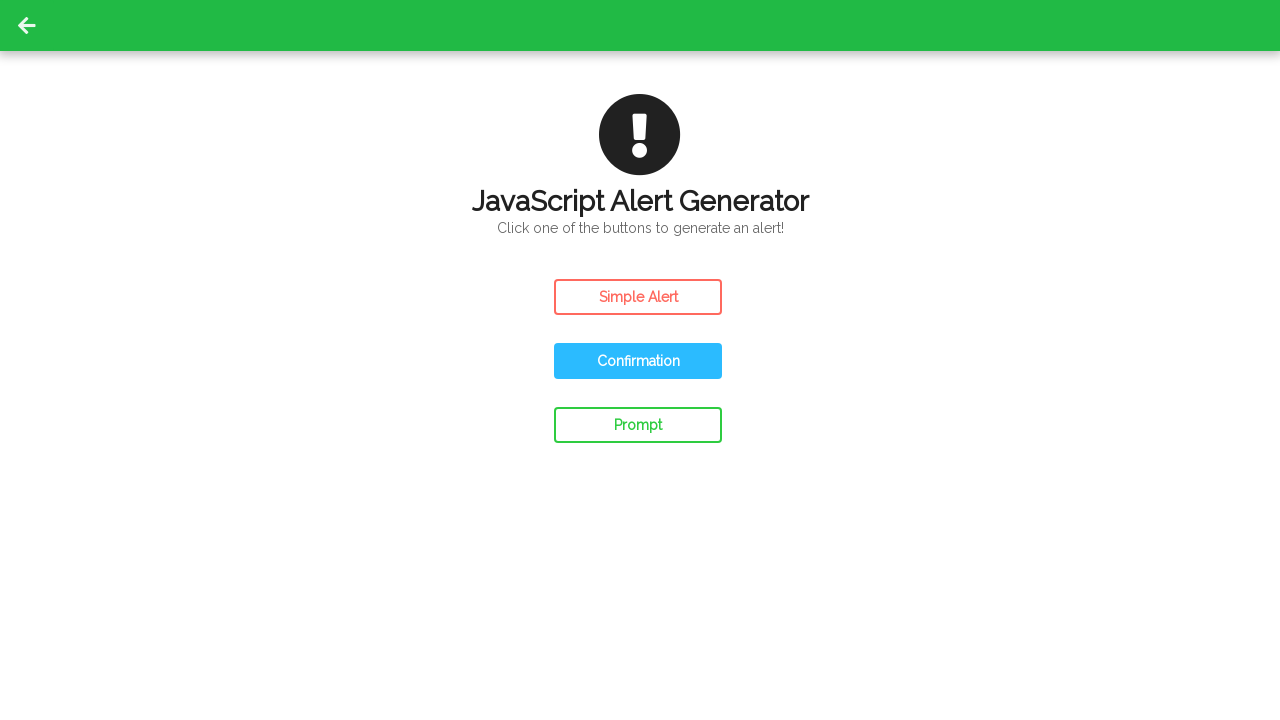

Waited 500ms for second alert to be handled
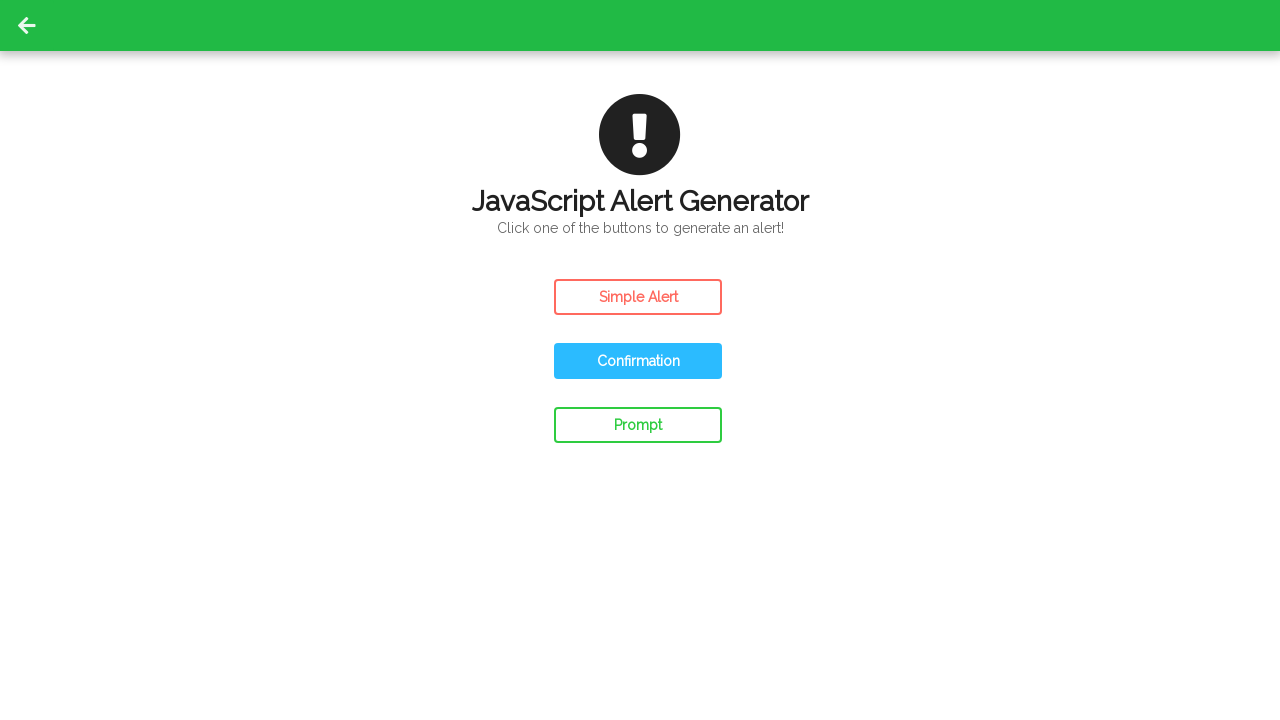

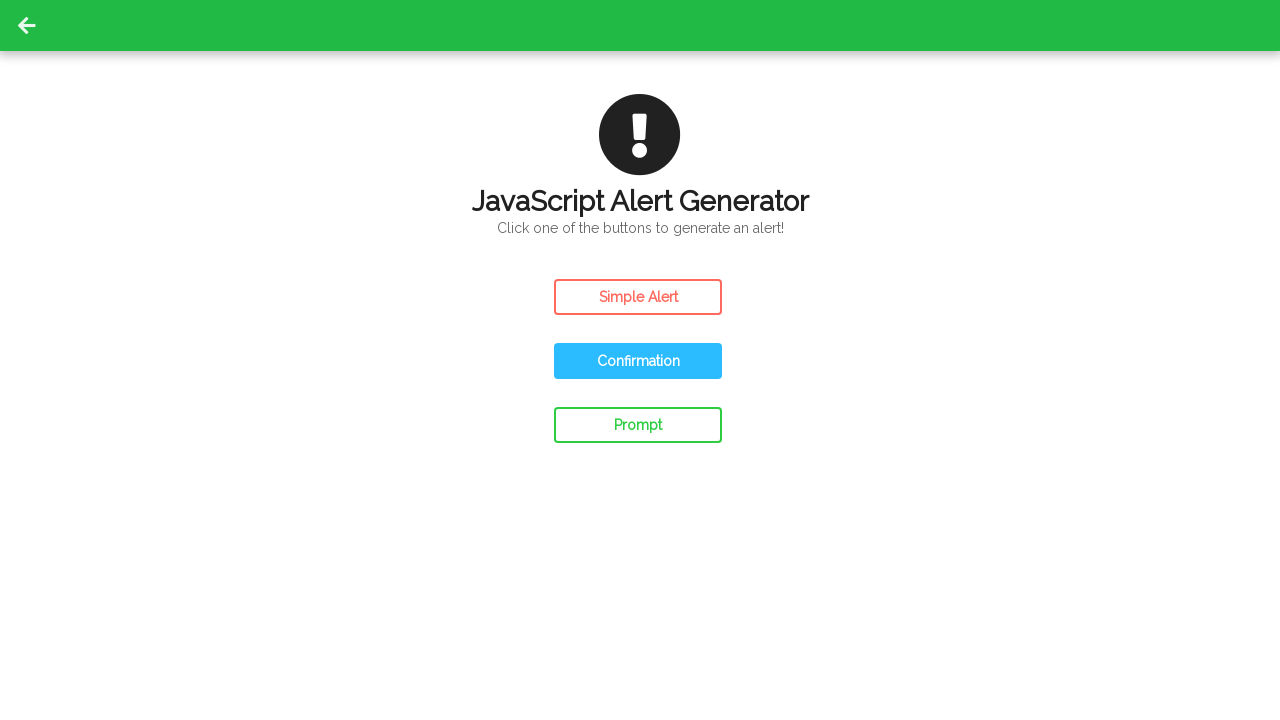